Tests a complete e-commerce checkout flow by adding a book to cart, proceeding to checkout, filling billing information, selecting payment method, and placing an order.

Starting URL: http://practice.automationtesting.in/

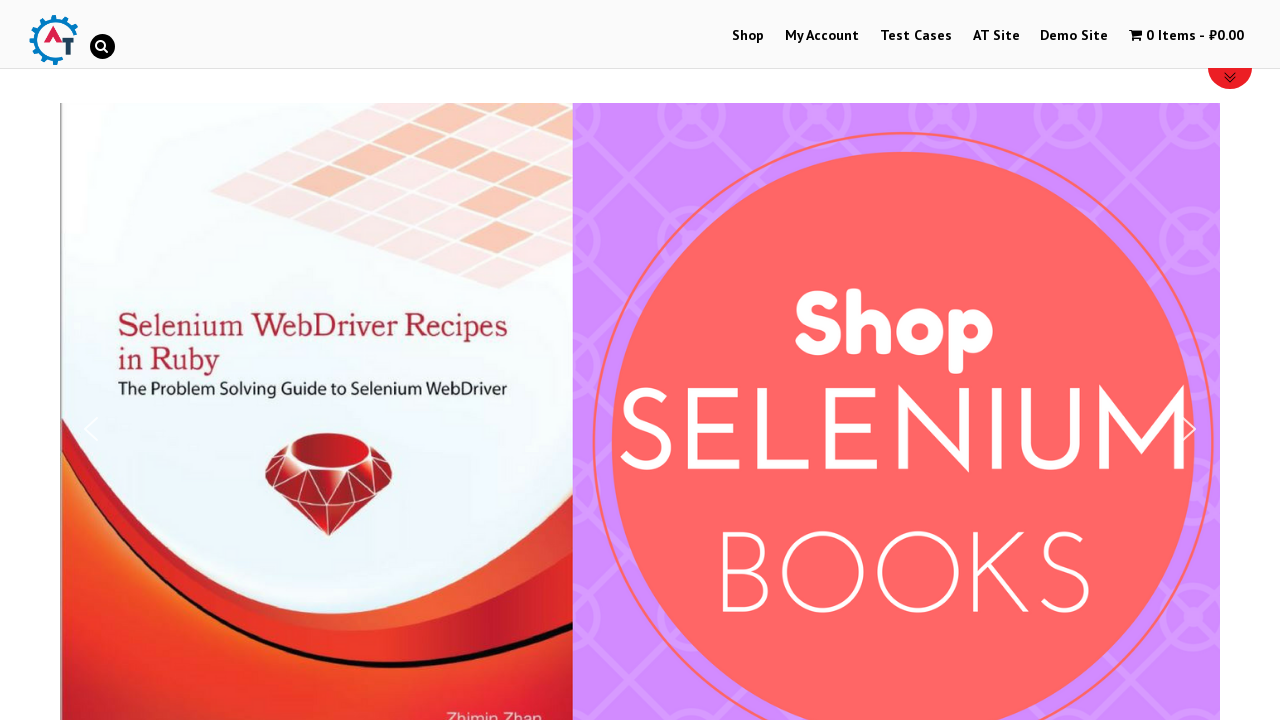

Clicked on Shop menu item at (748, 36) on #menu-item-40
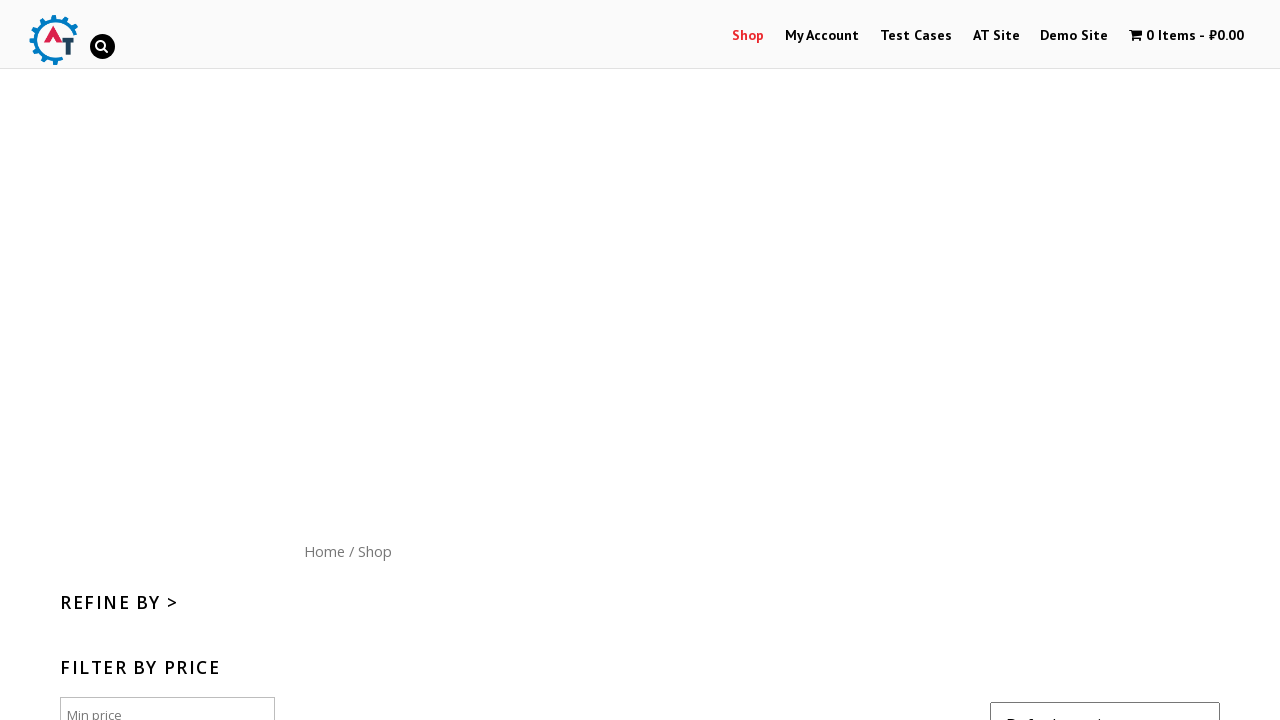

Scrolled down to see products
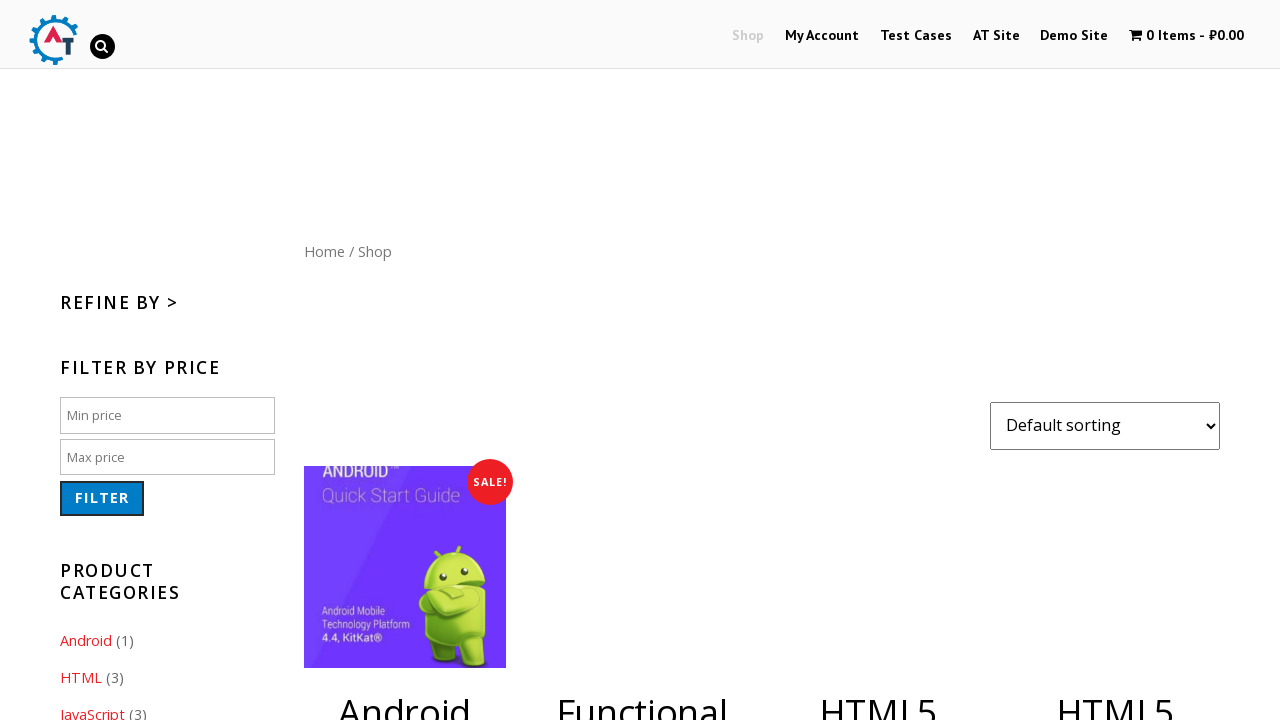

Added book to cart at (1115, 361) on [href="/shop/?add-to-cart=182"]
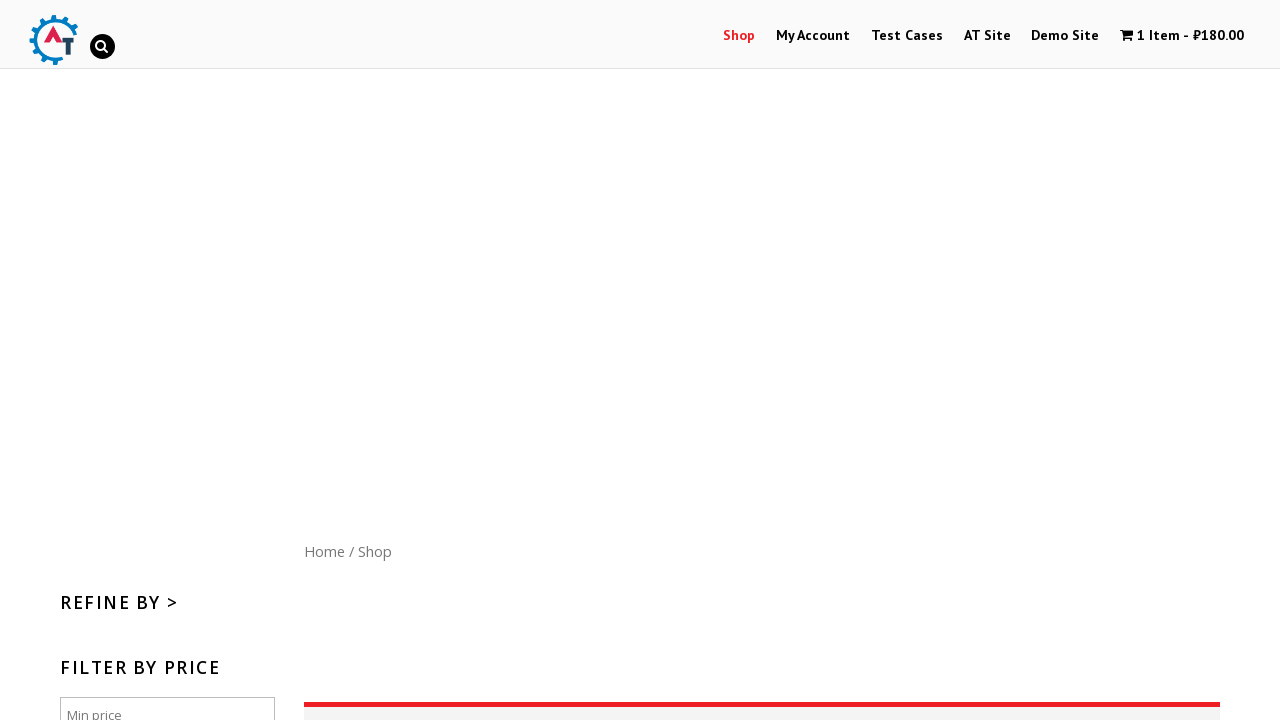

Clicked on cart icon at (1127, 35) on .wpmenucart-icon-shopping-cart-0
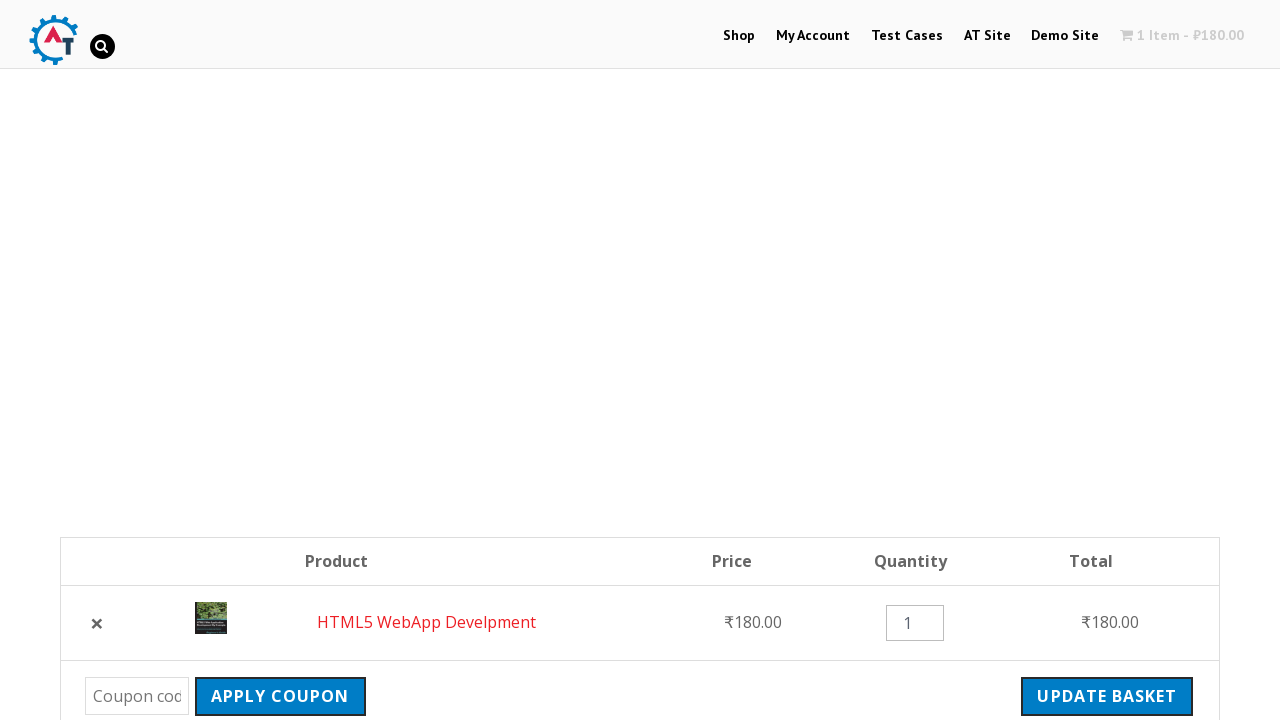

Checkout button appeared
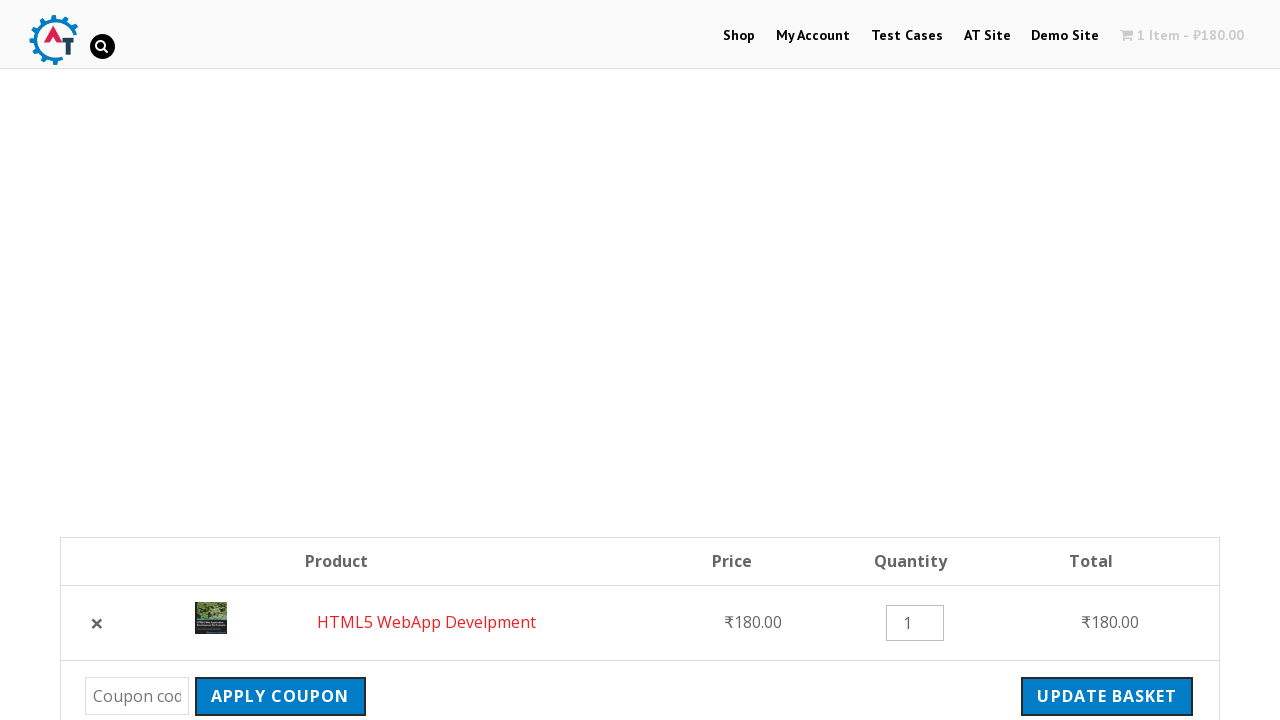

Clicked proceed to checkout button at (1098, 629) on .checkout-button
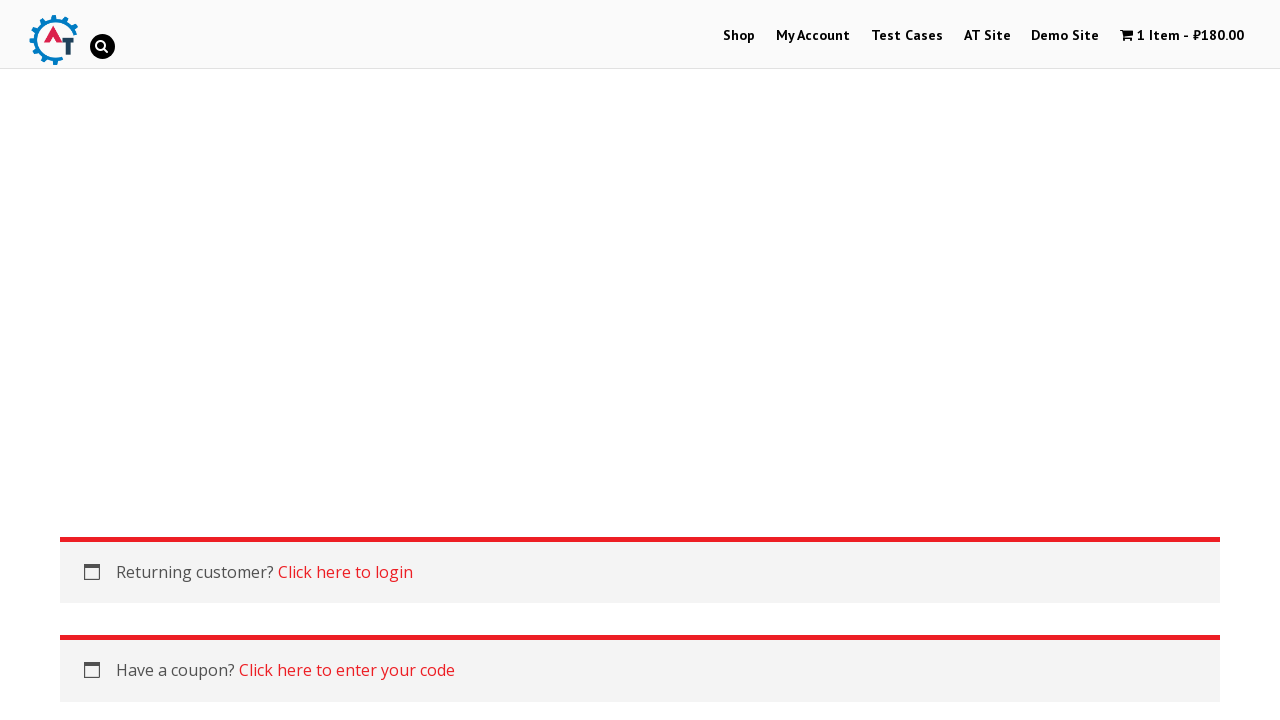

Billing form loaded and first name field appeared
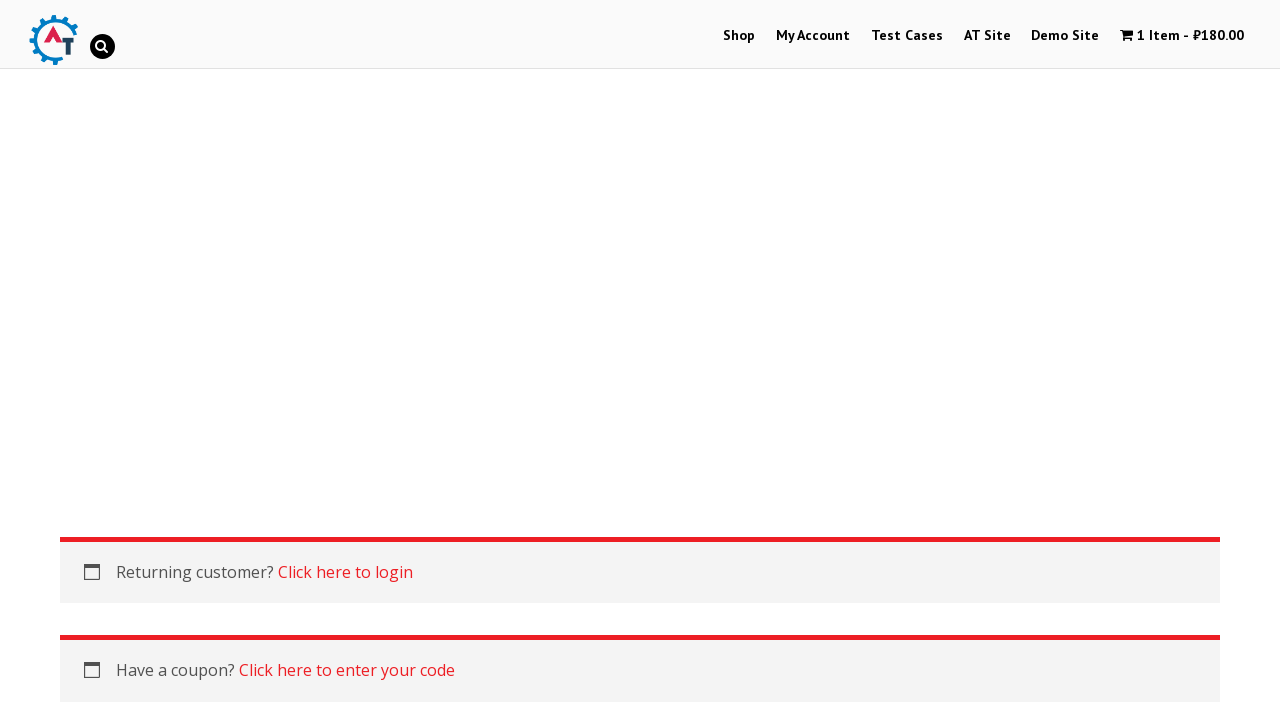

Filled billing first name with 'Marcus' on #billing_first_name
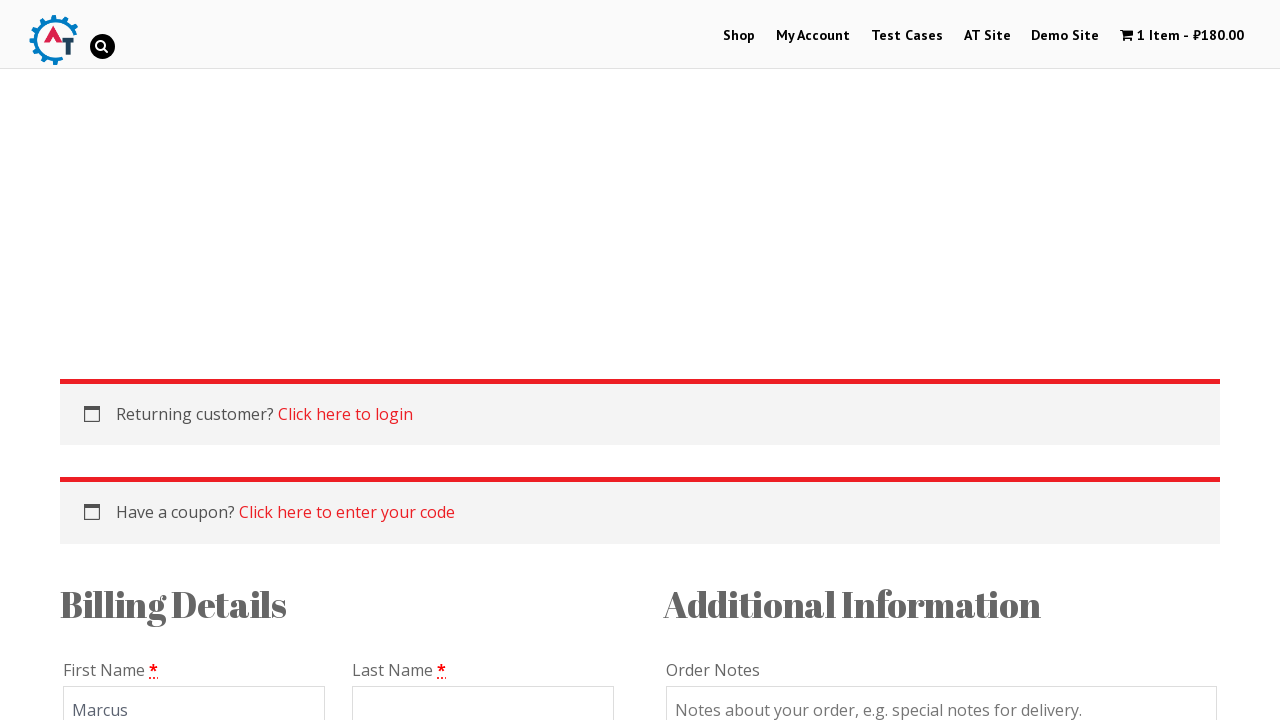

Filled billing last name with 'Thompson' on #billing_last_name
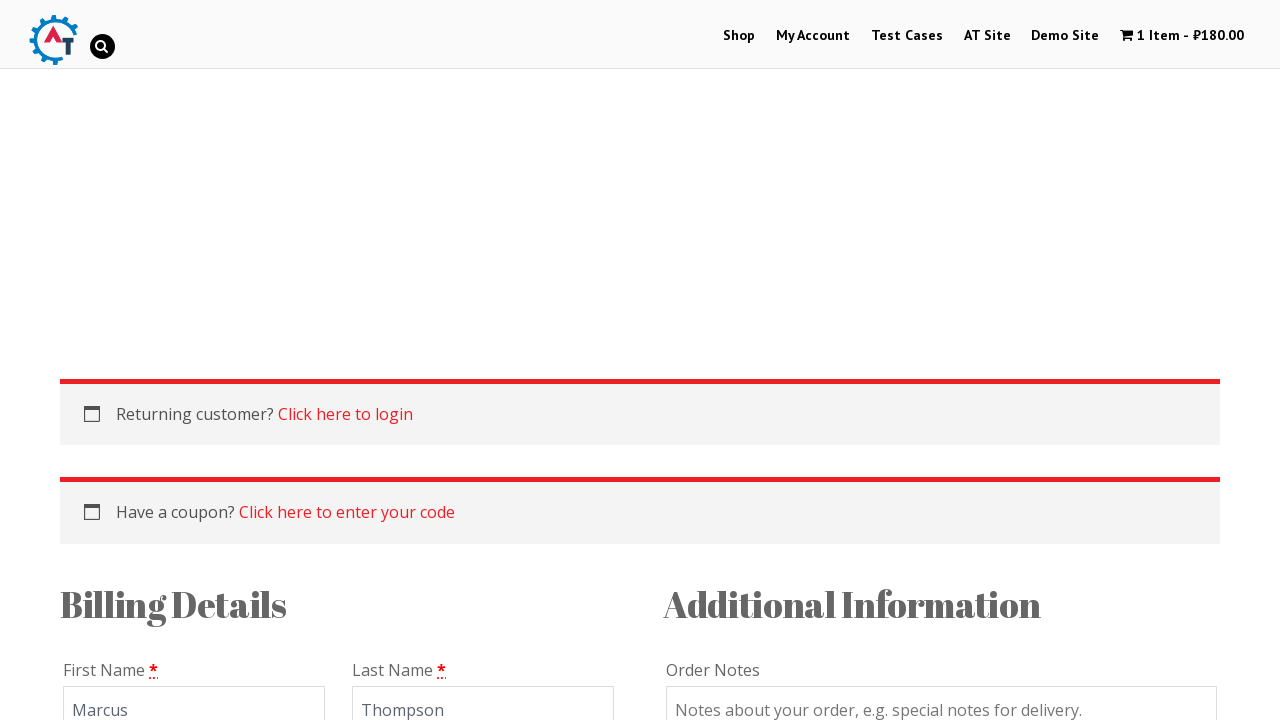

Filled email with 'marcus.thompson@example.com' on #billing_email
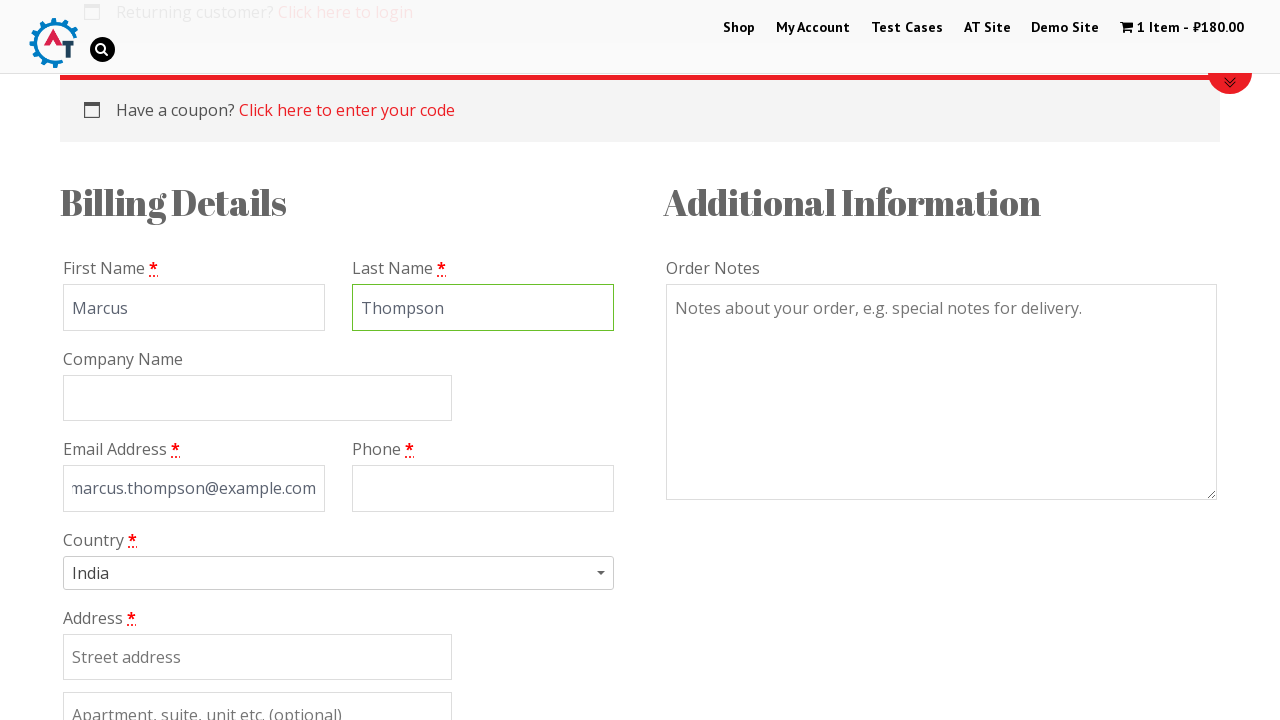

Filled phone with '+14155557890' on #billing_phone
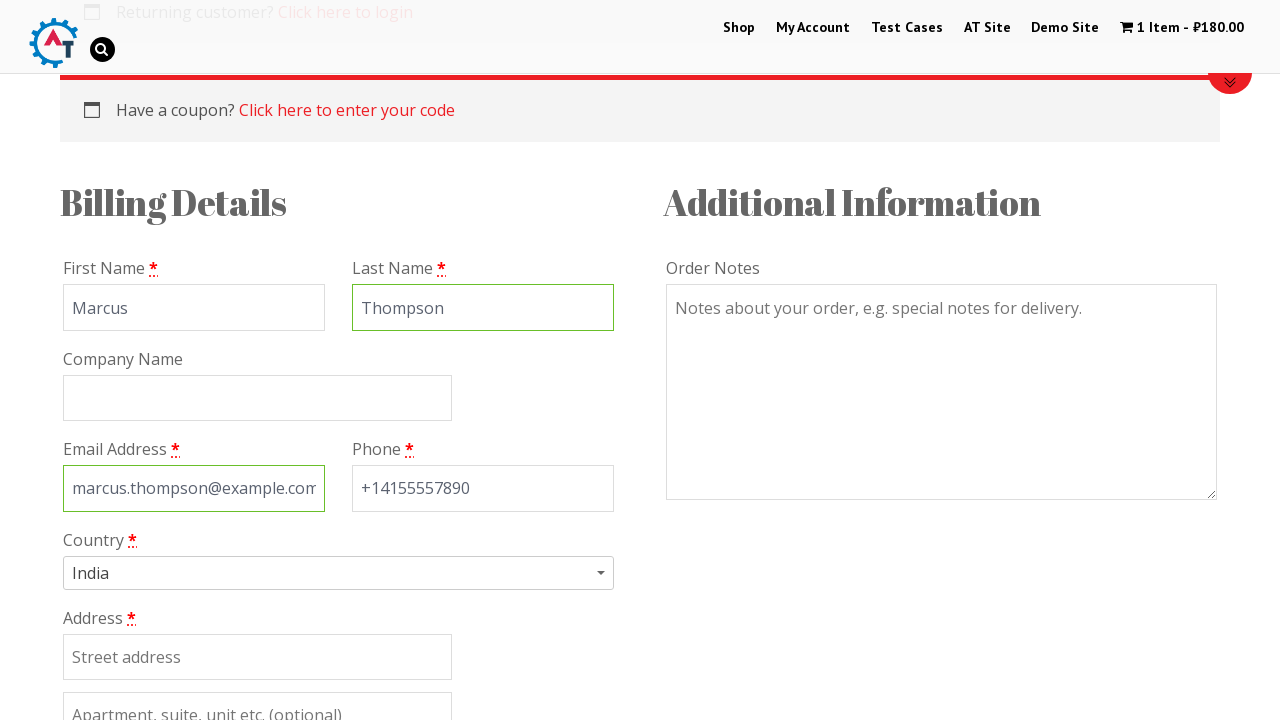

Clicked country dropdown at (604, 579) on .select2-arrow
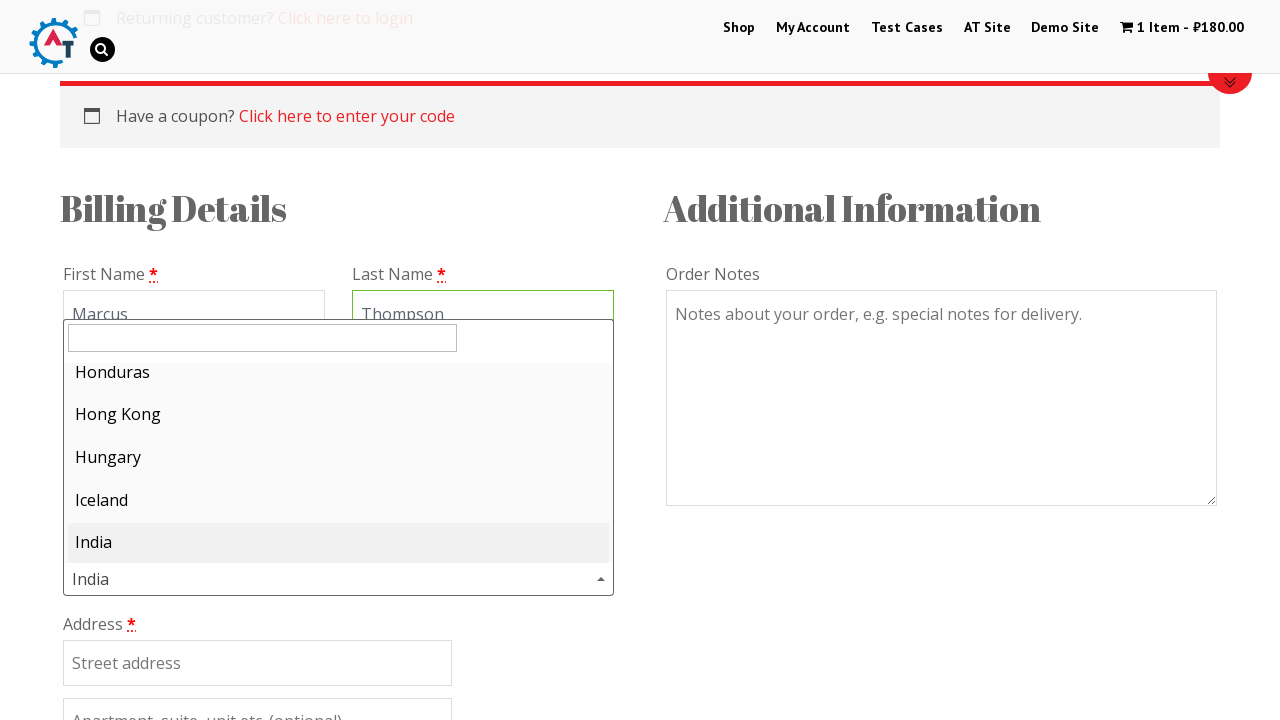

Searched for 'United States' in country dropdown on #s2id_autogen1_search
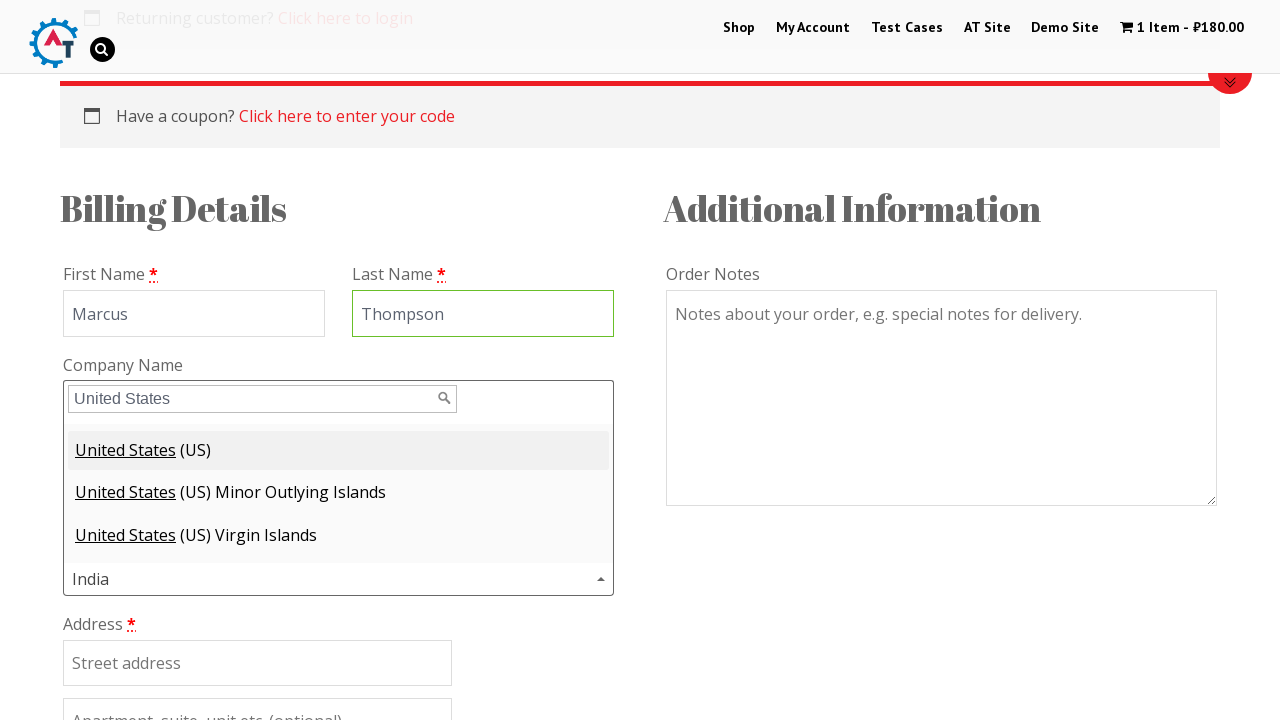

Selected United States from dropdown results at (338, 493) on #select2-results-1
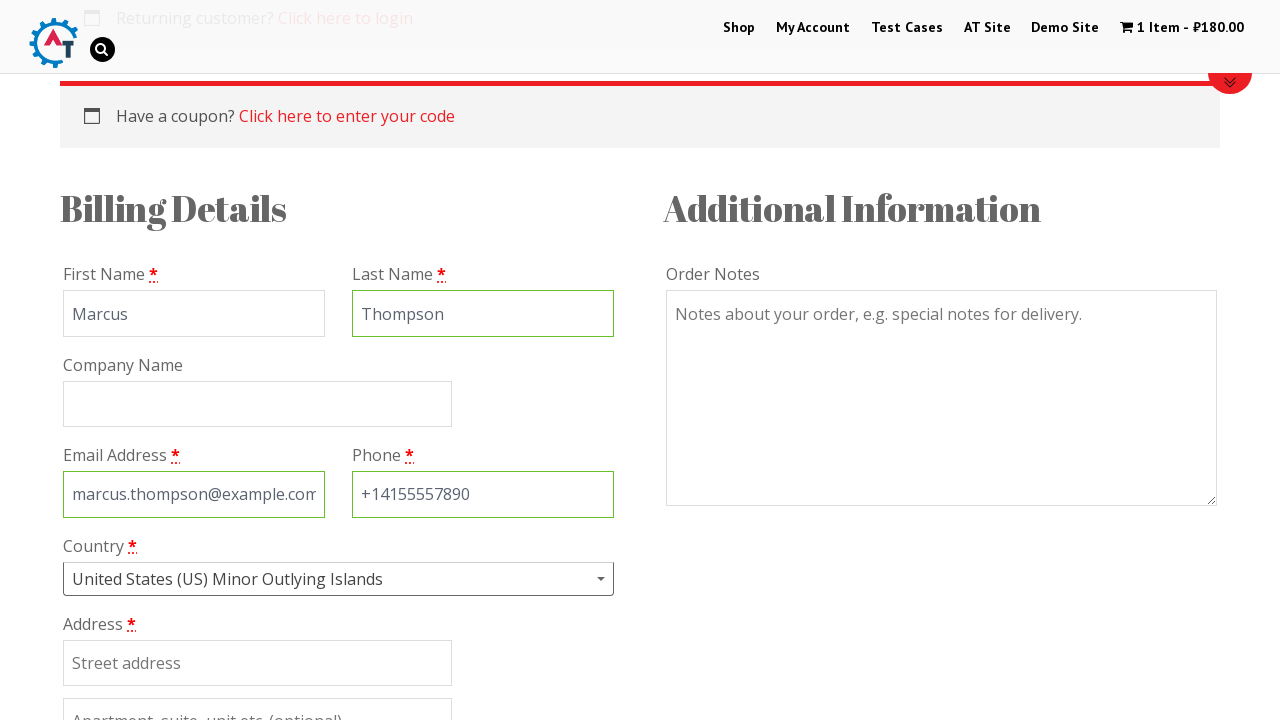

Filled address with '456 Oak Street' on #billing_address_1
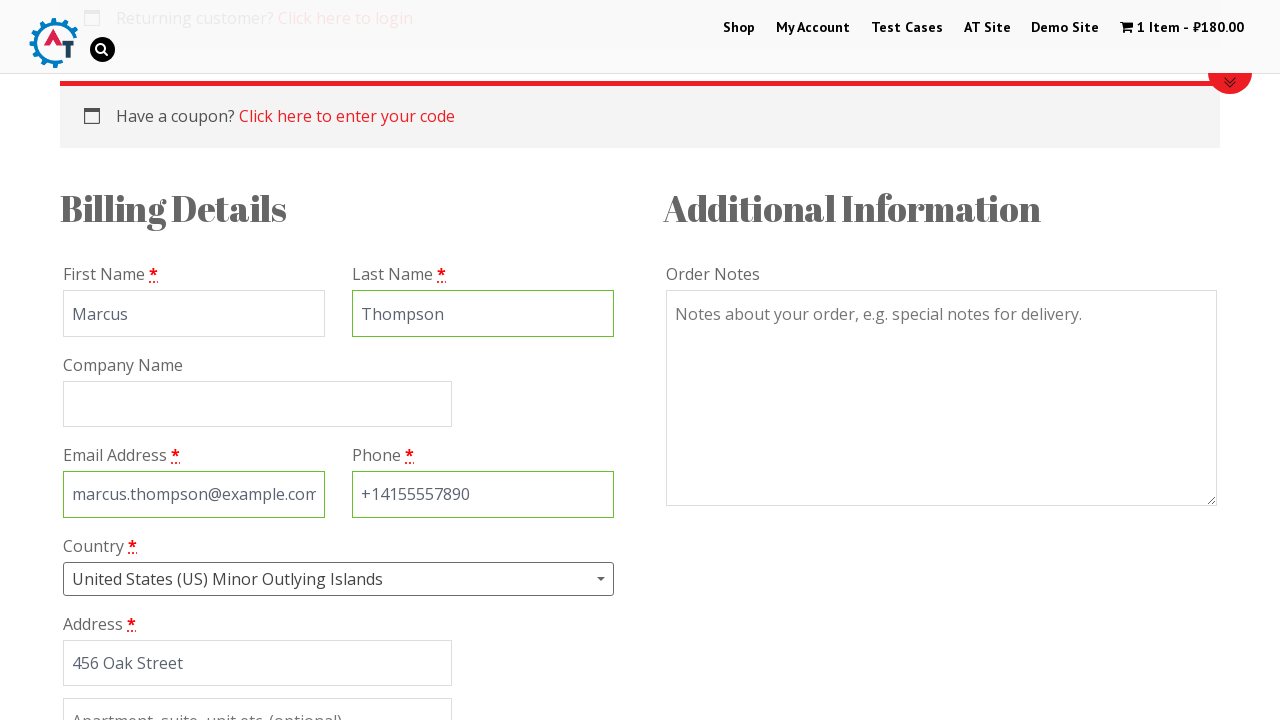

Filled city with 'San Francisco' on #billing_city
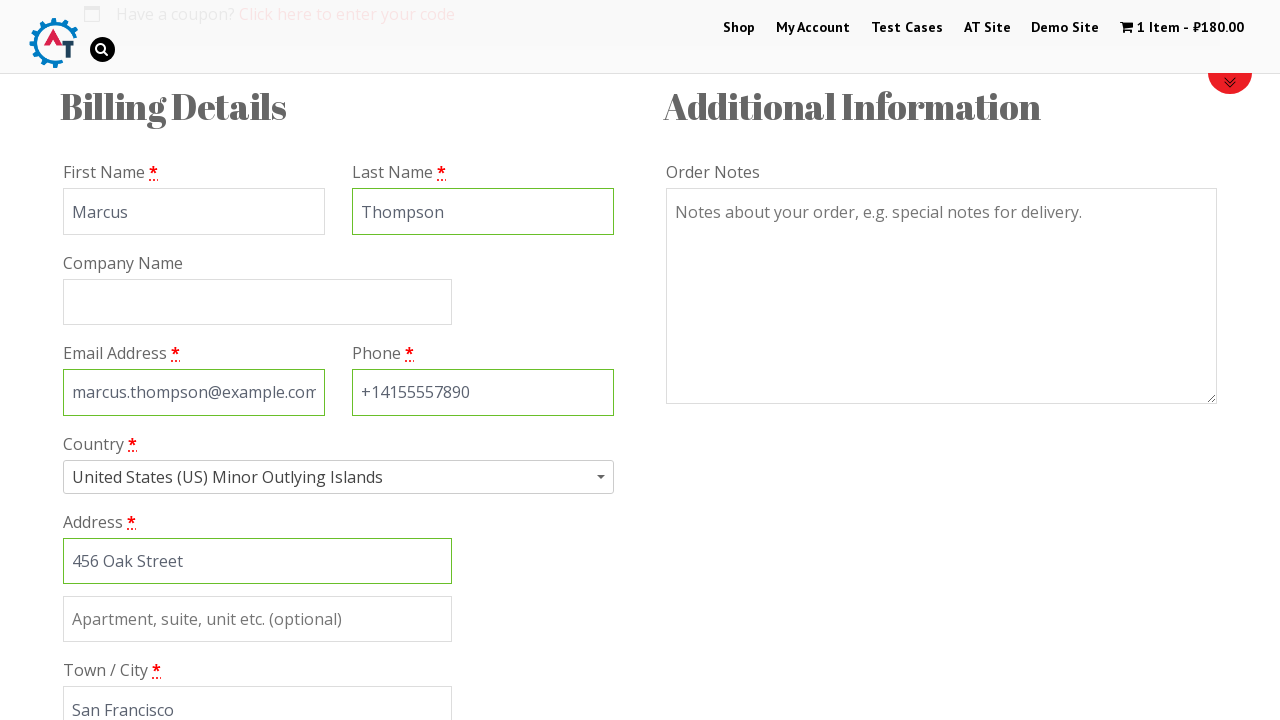

Filled state with 'California' on #billing_state
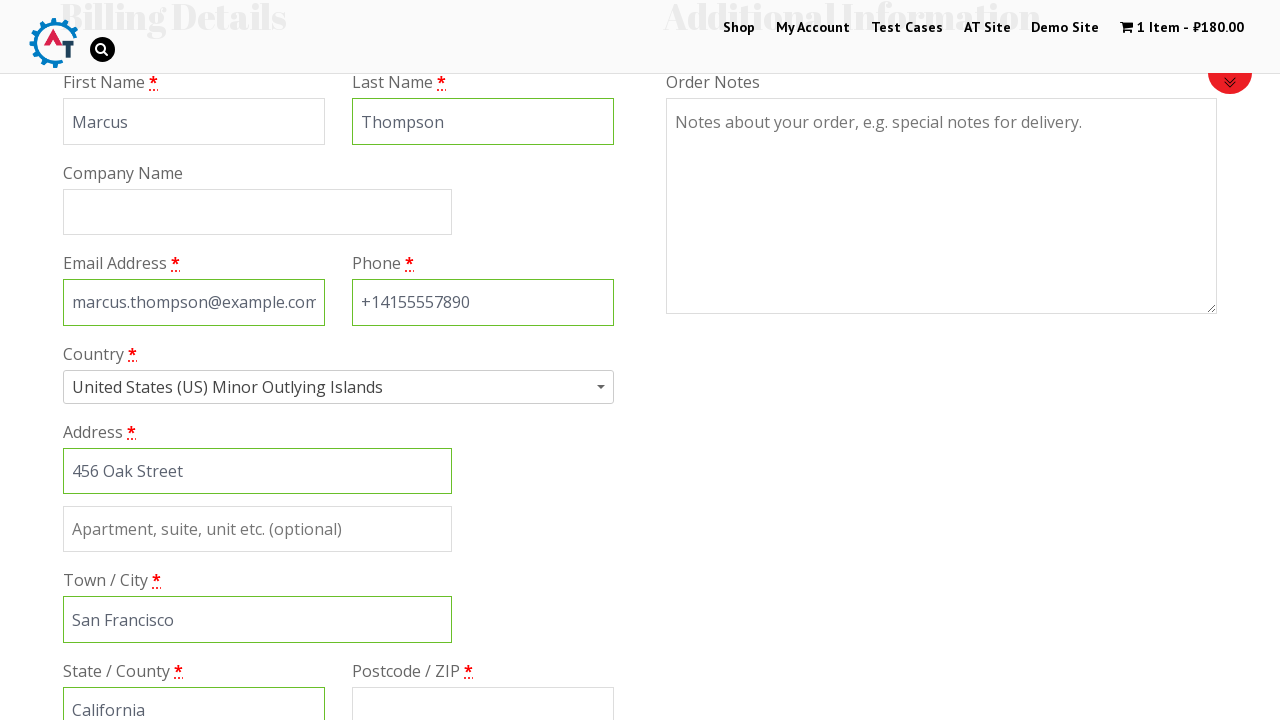

Filled zip code with '94102' on #billing_postcode
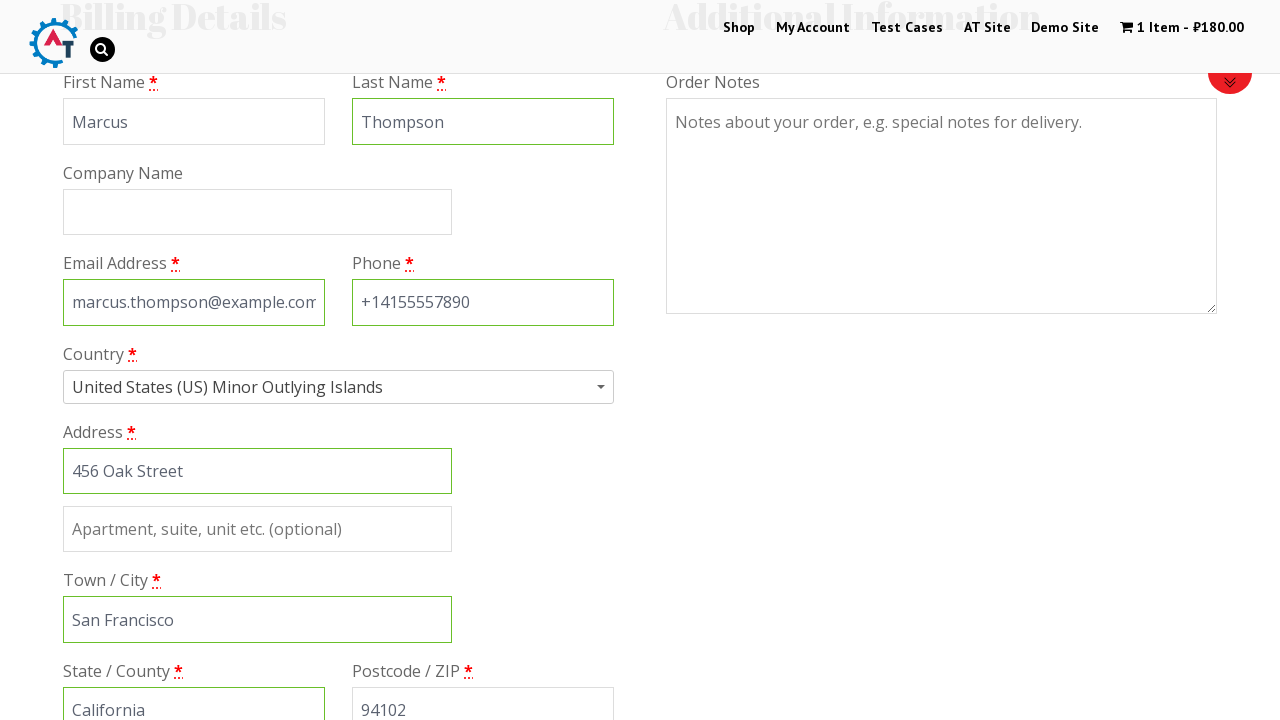

Scrolled down to see payment options
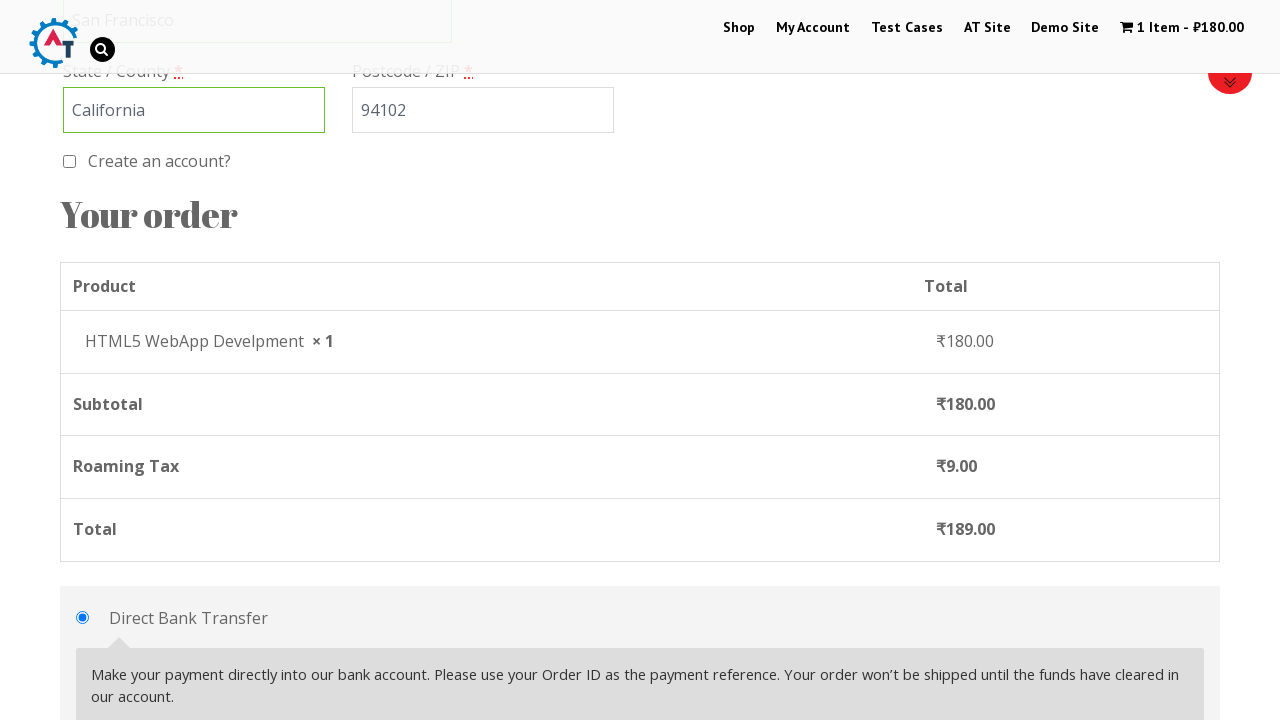

Waited 3 seconds for page to settle
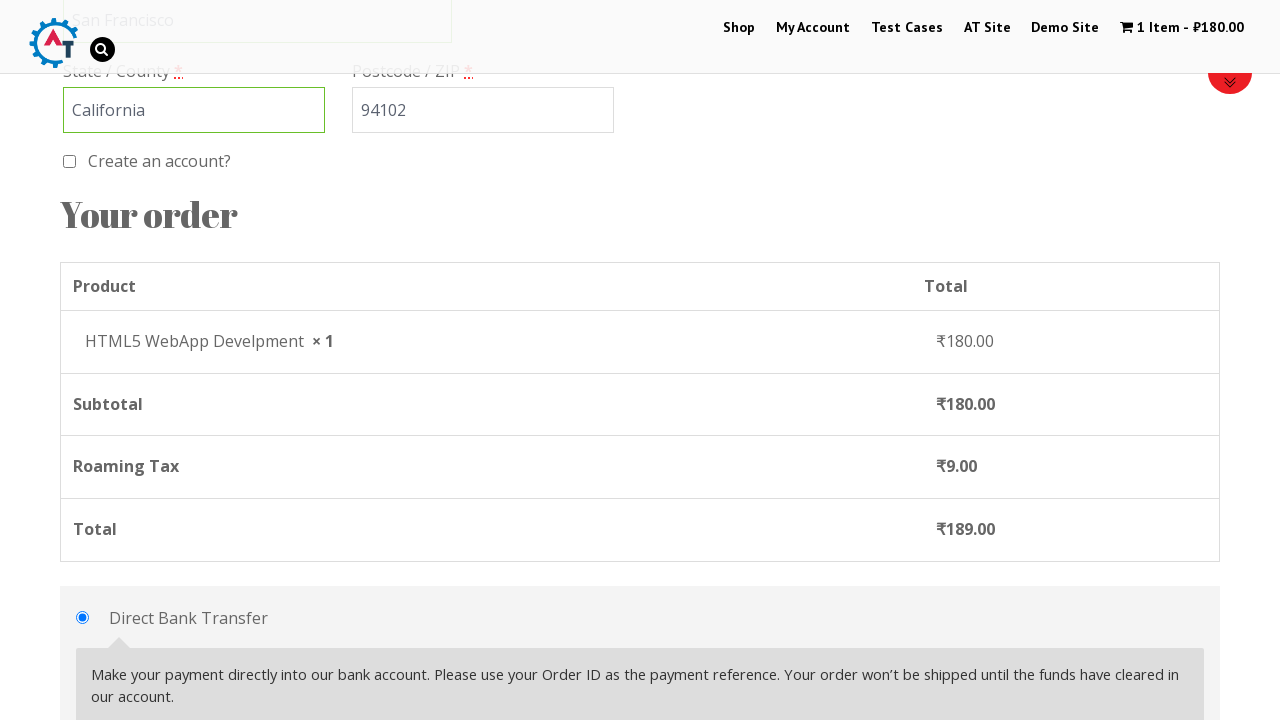

Selected Cash on Delivery payment method at (82, 360) on #payment_method_cod
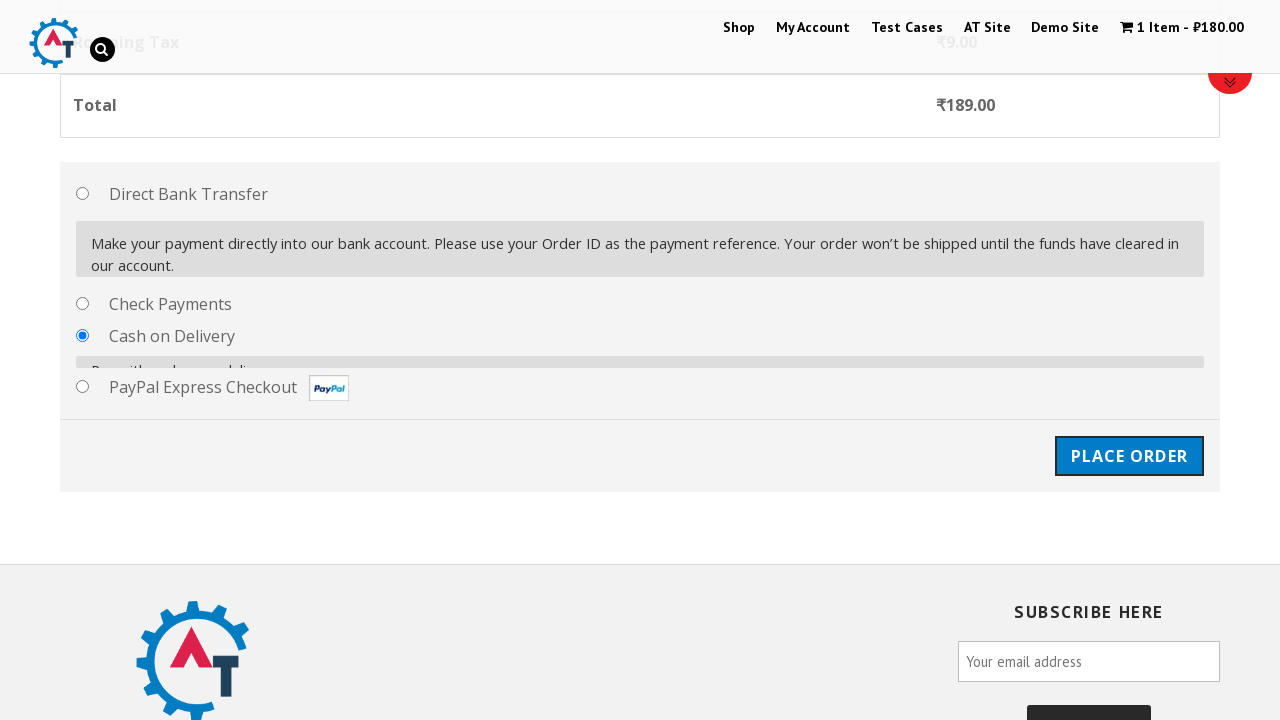

Clicked place order button at (1129, 439) on #place_order
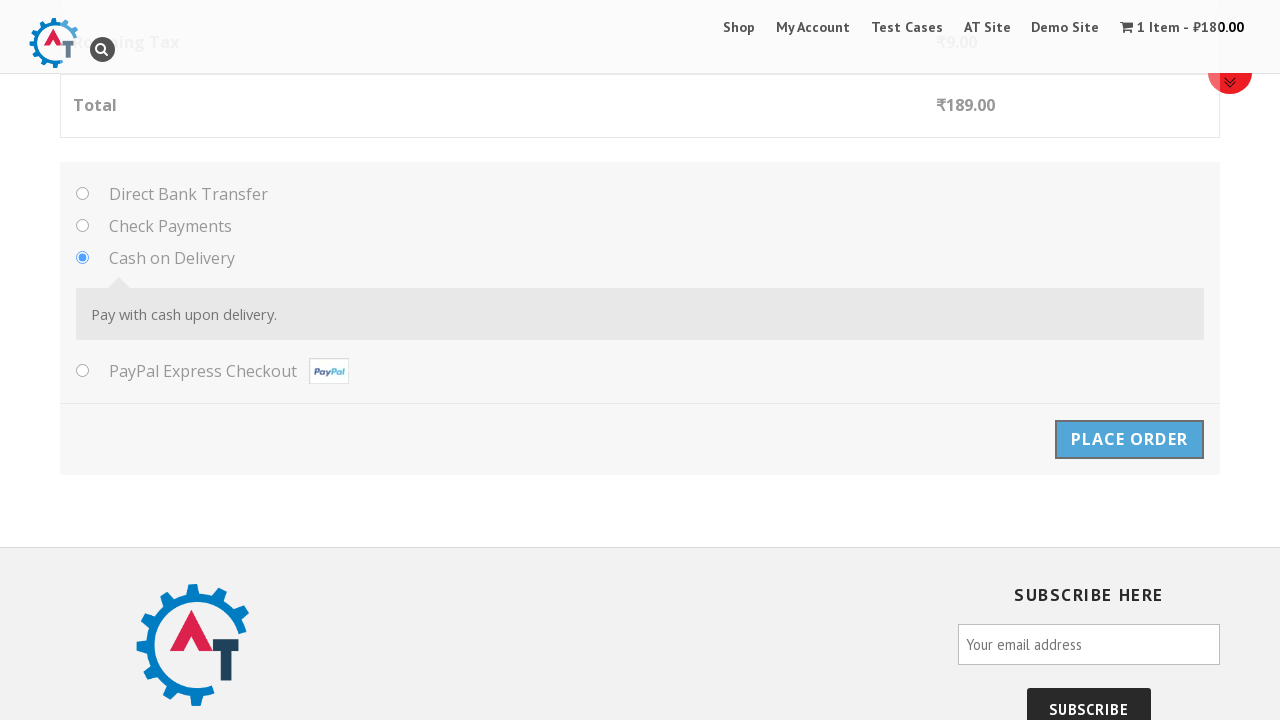

Order confirmation page appeared
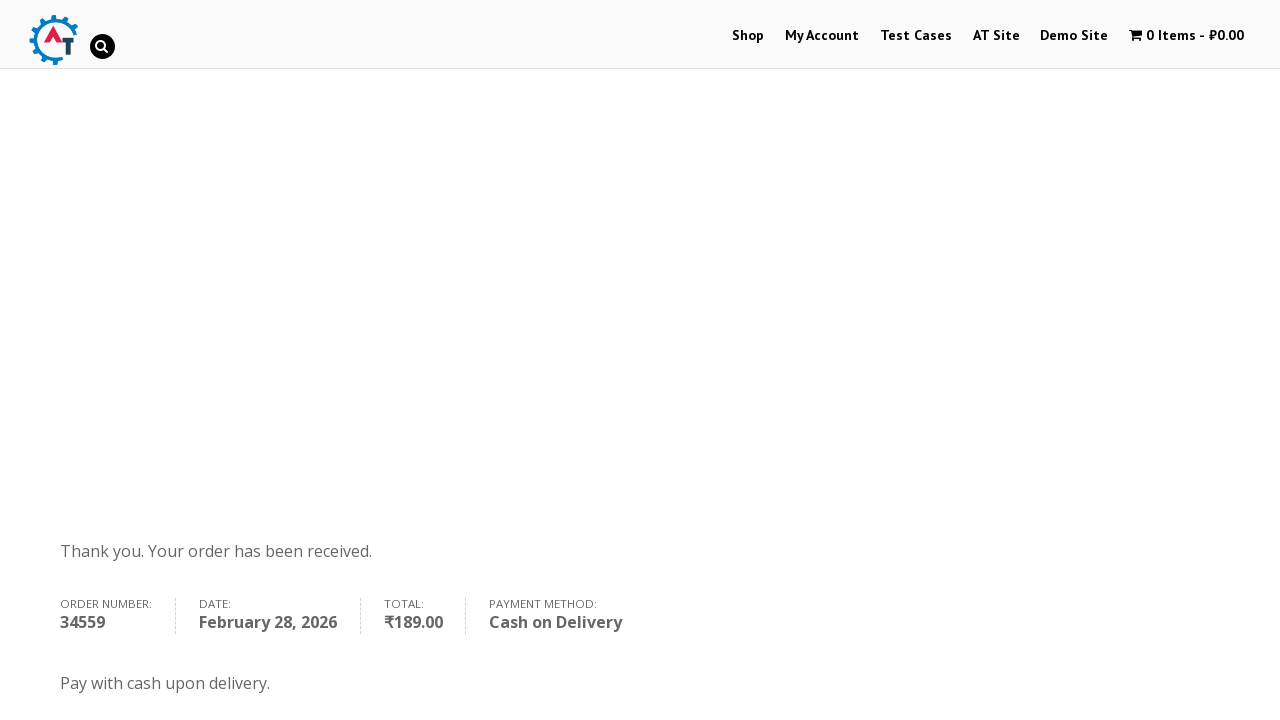

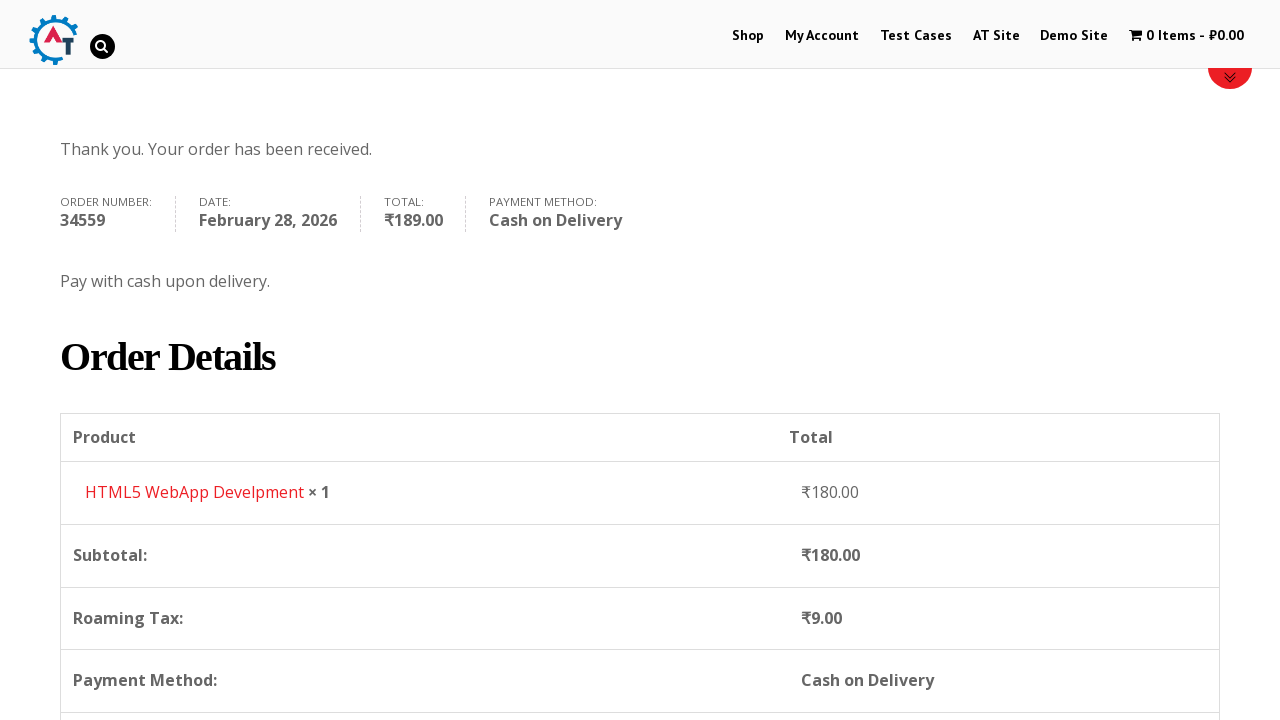